Tests that clicking Clear completed removes completed items from the list

Starting URL: https://demo.playwright.dev/todomvc

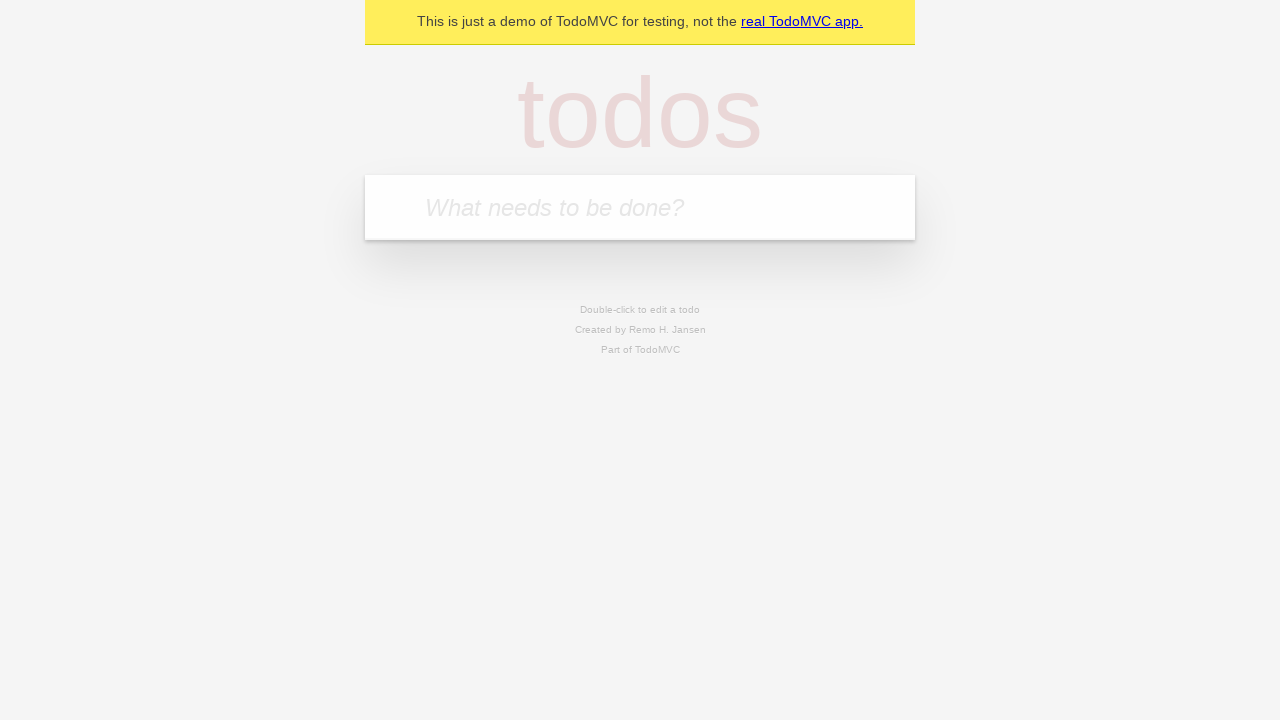

Navigated to TodoMVC demo application
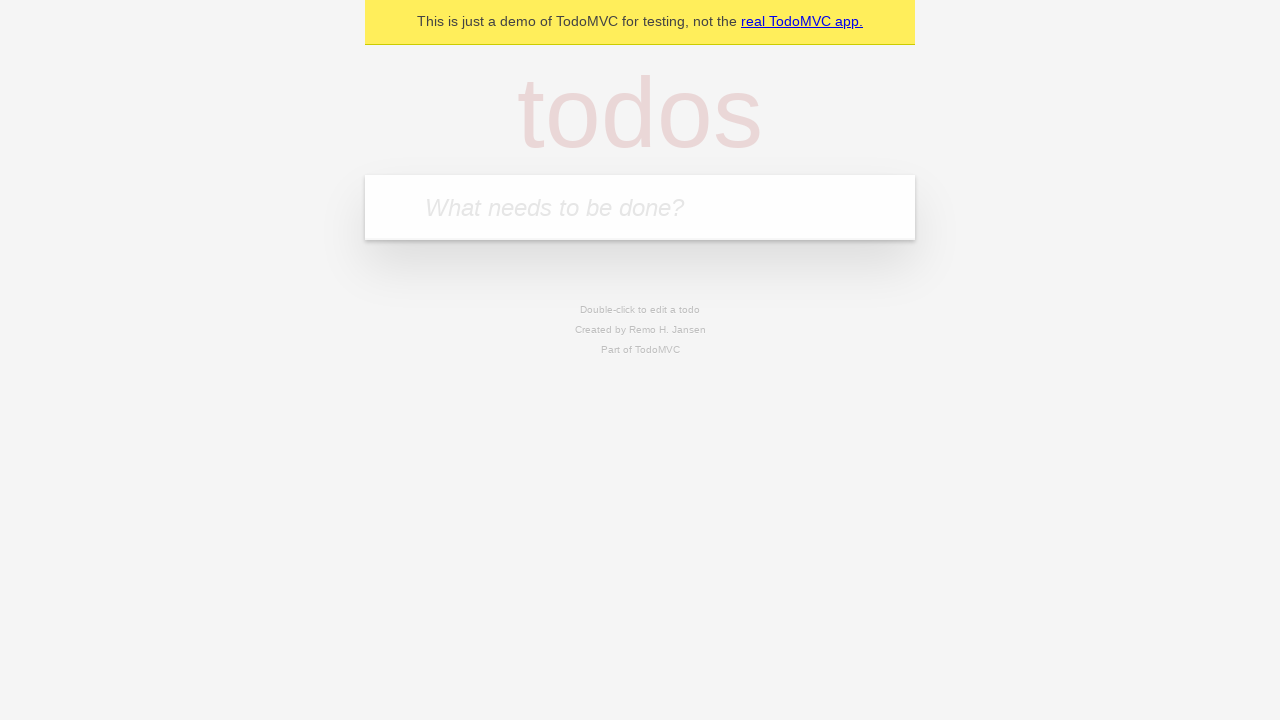

Located the 'What needs to be done?' input field
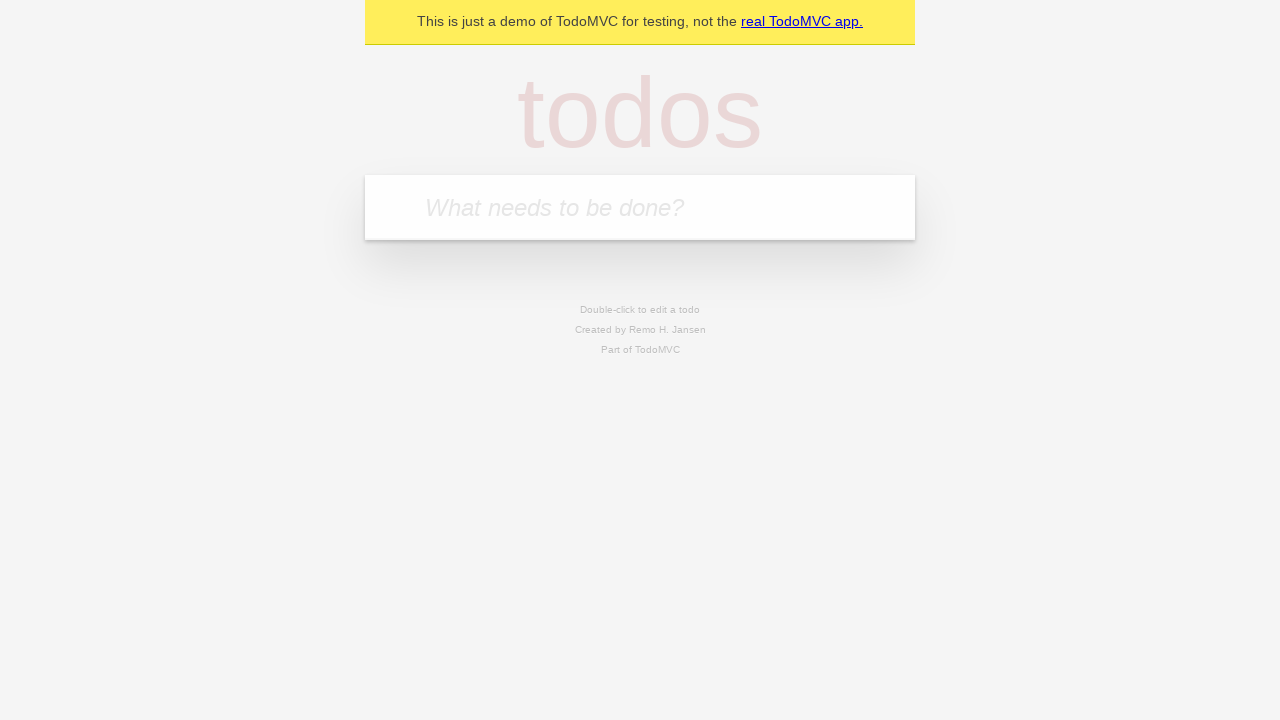

Filled input field with 'buy some cheese' on internal:attr=[placeholder="What needs to be done?"i]
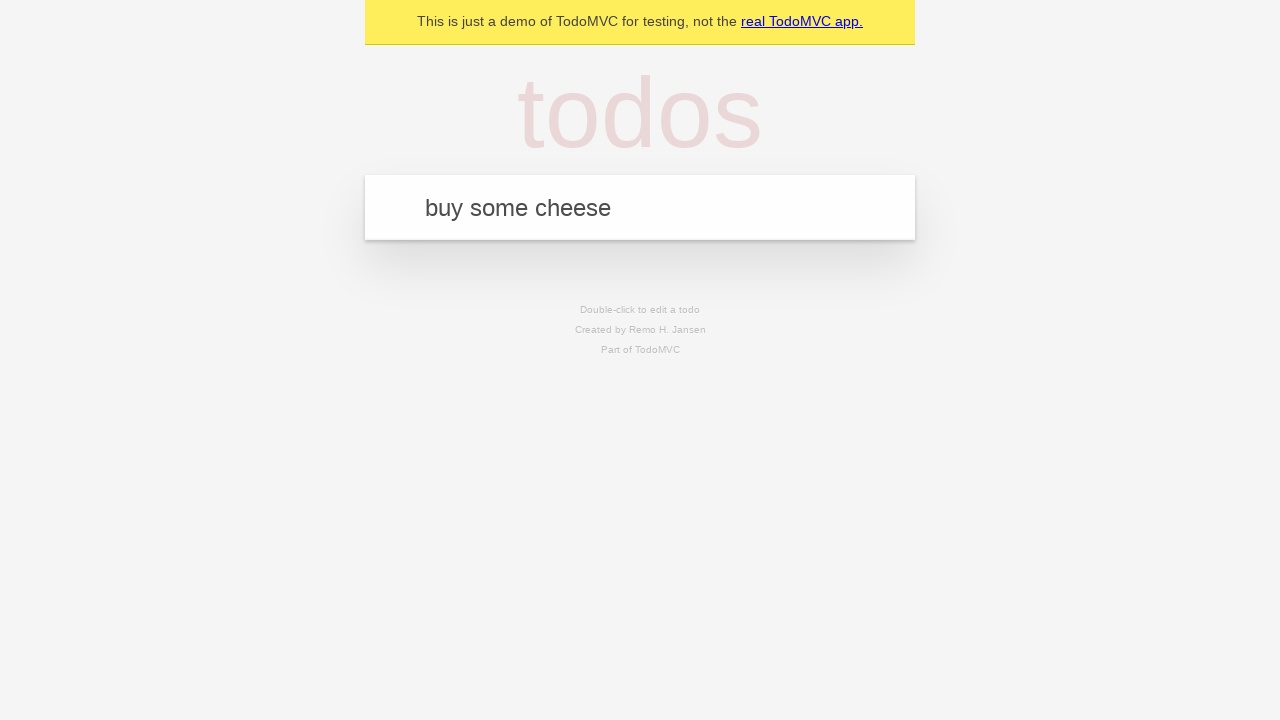

Pressed Enter to add 'buy some cheese' to todo list on internal:attr=[placeholder="What needs to be done?"i]
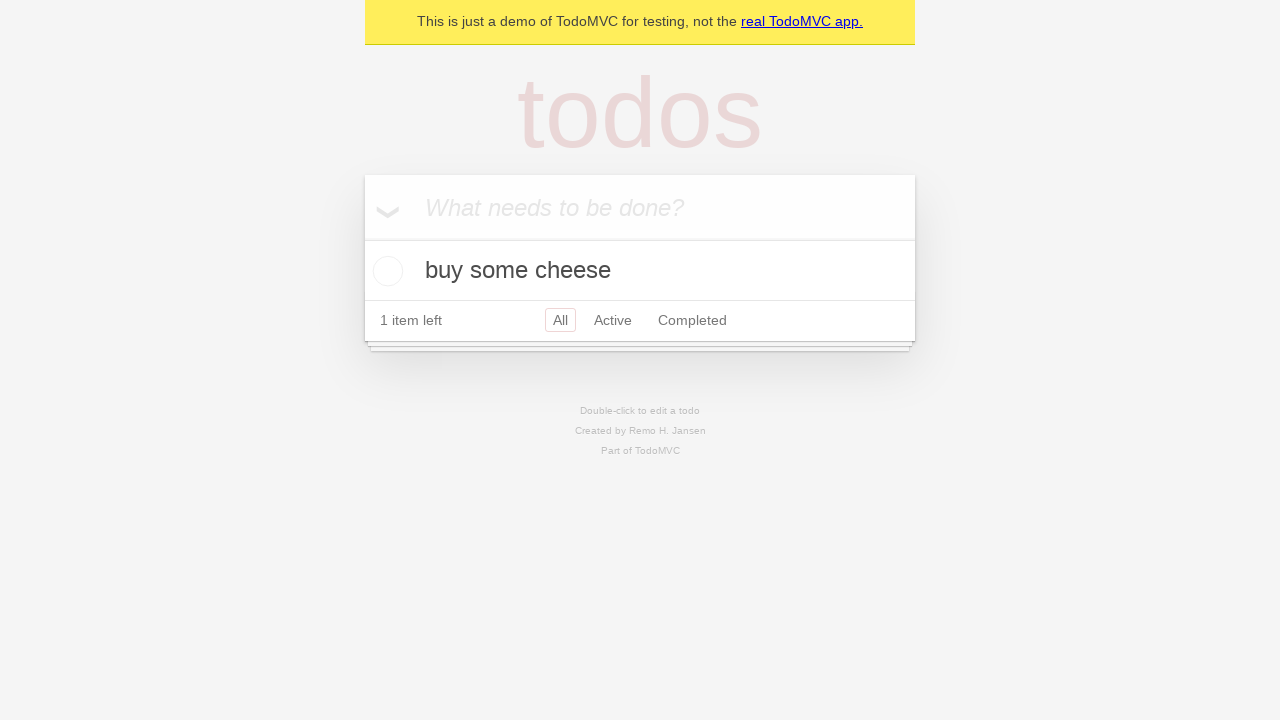

Filled input field with 'feed the cat' on internal:attr=[placeholder="What needs to be done?"i]
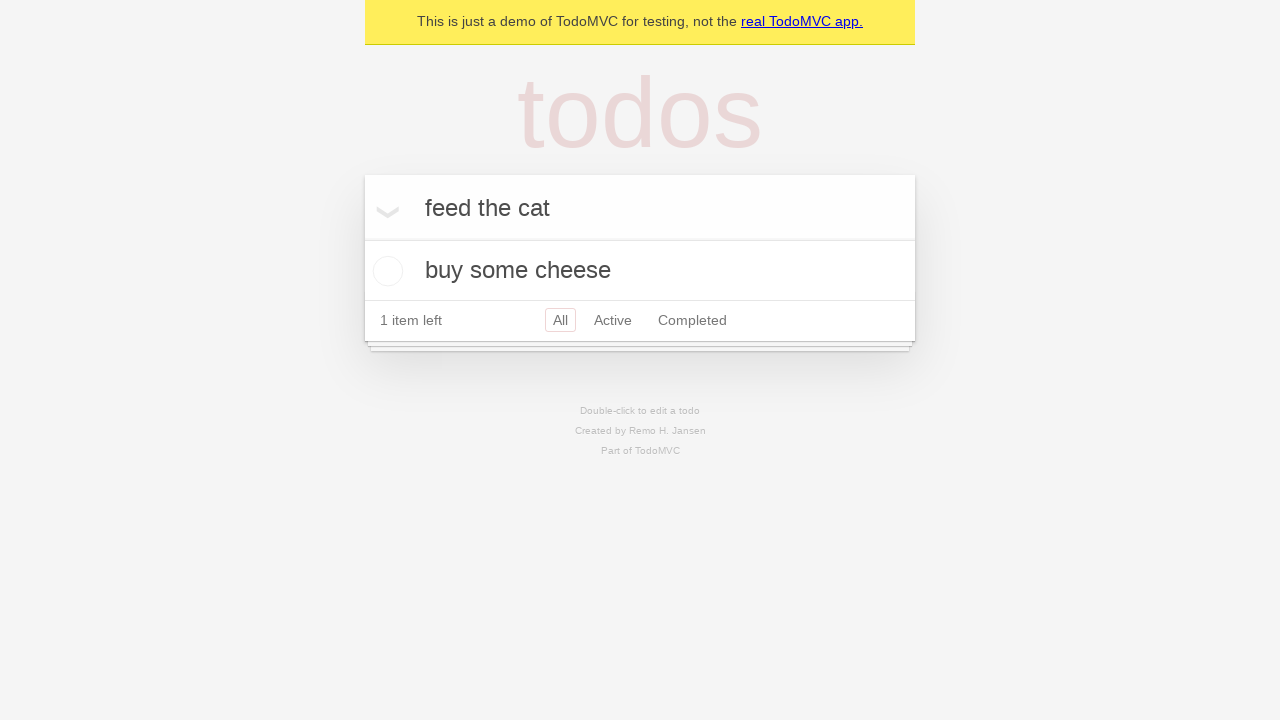

Pressed Enter to add 'feed the cat' to todo list on internal:attr=[placeholder="What needs to be done?"i]
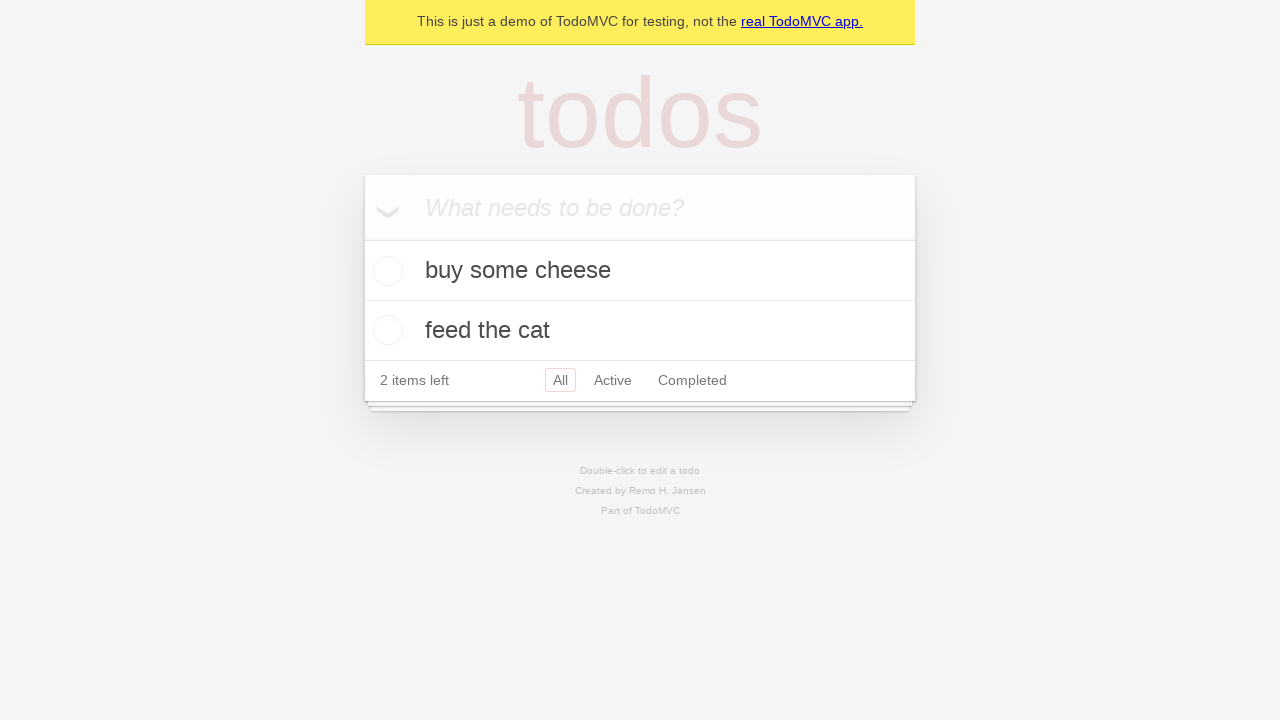

Filled input field with 'book a doctors appointment' on internal:attr=[placeholder="What needs to be done?"i]
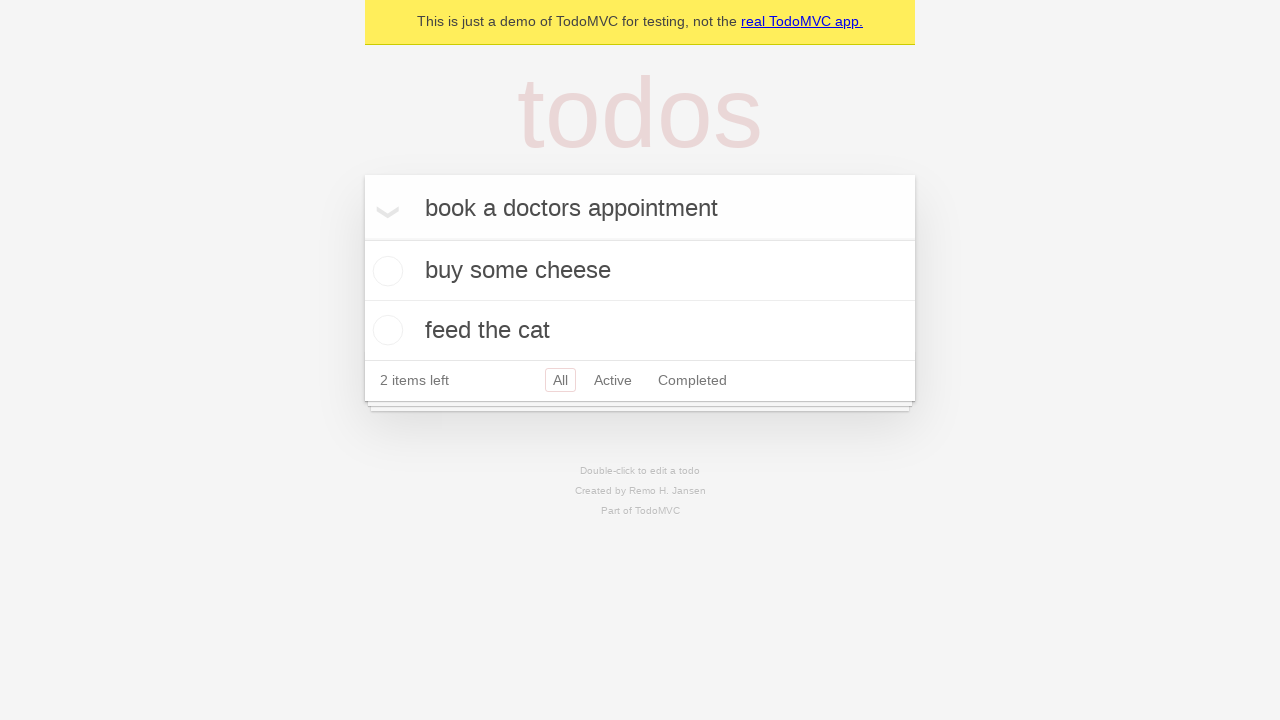

Pressed Enter to add 'book a doctors appointment' to todo list on internal:attr=[placeholder="What needs to be done?"i]
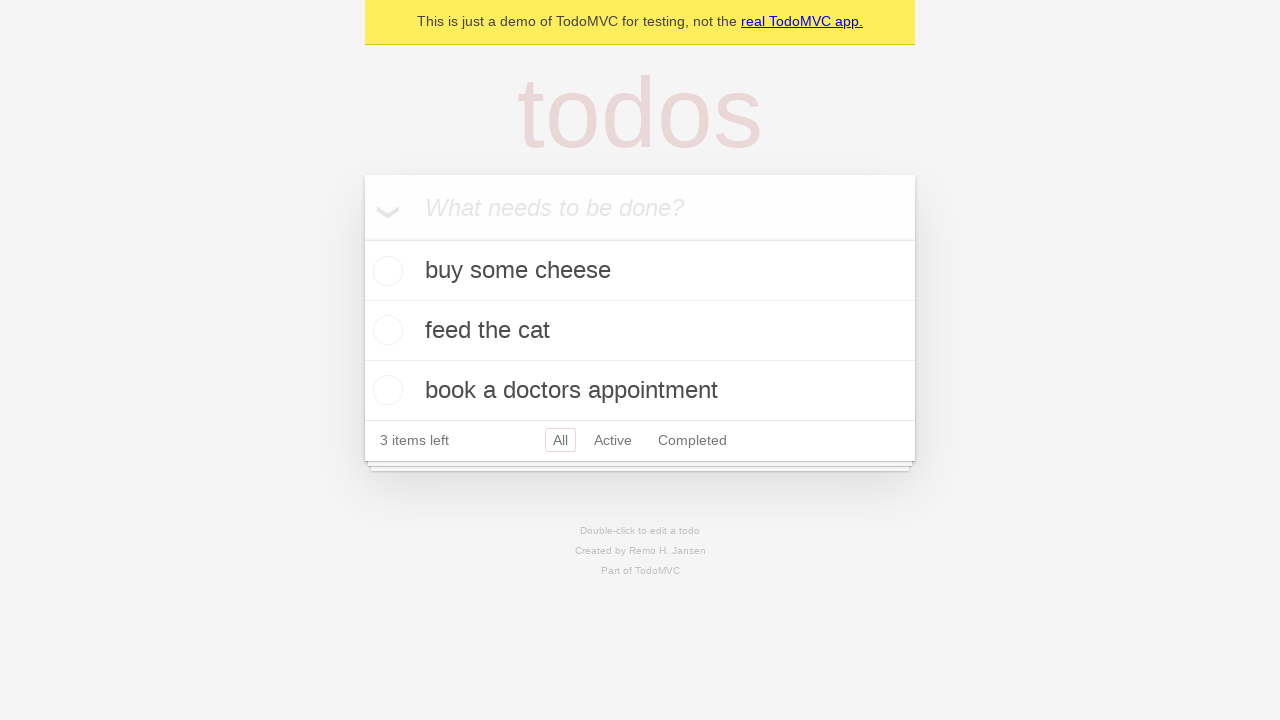

Waited for all 3 todo items to be present in the DOM
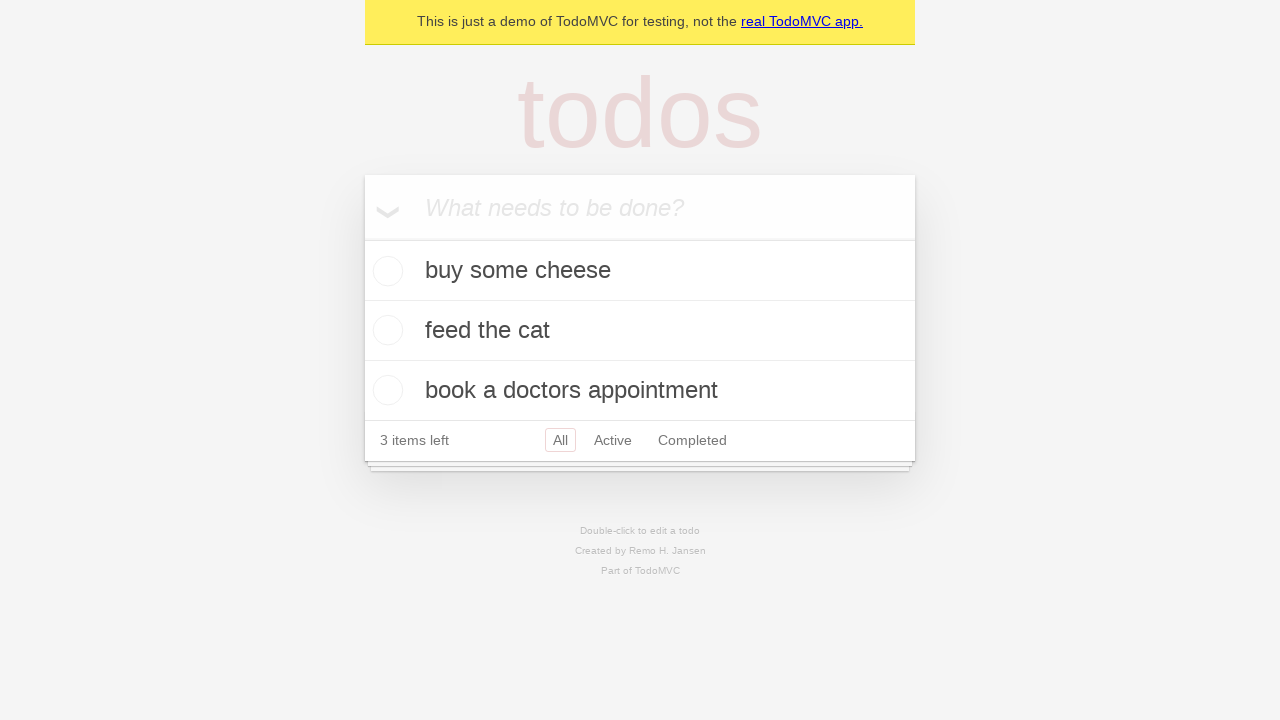

Located all todo items
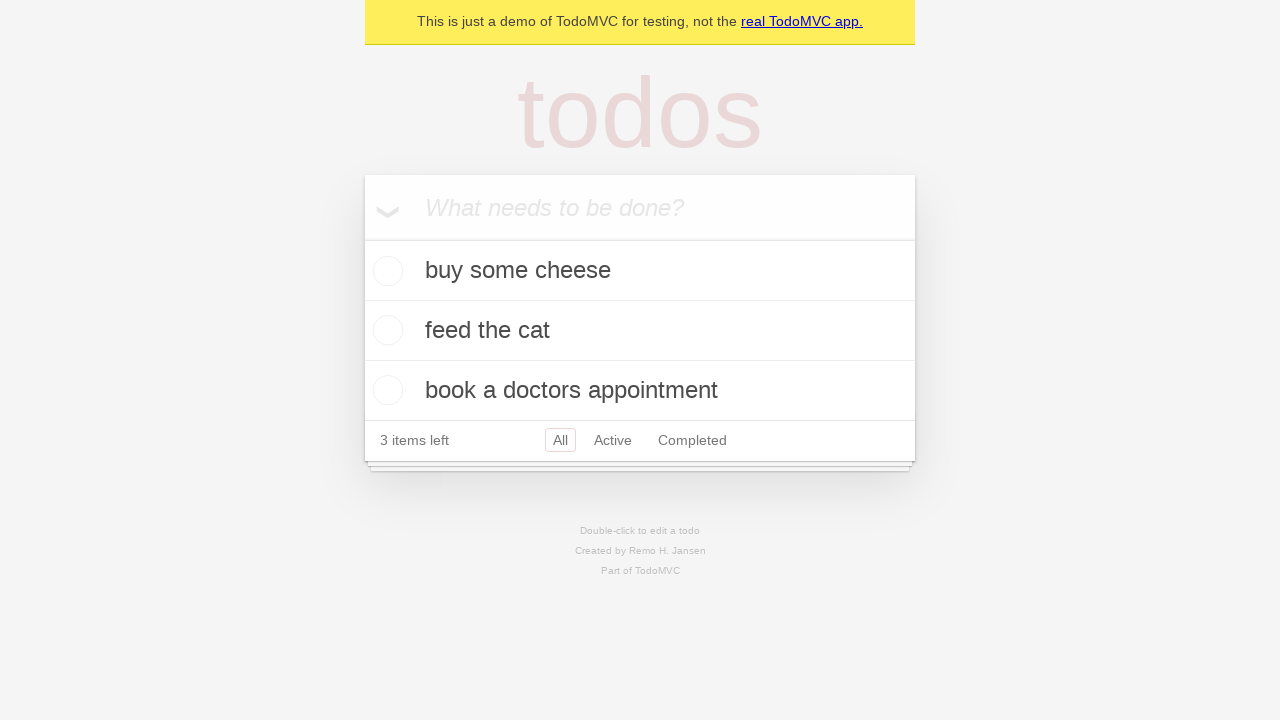

Checked the second todo item (feed the cat) at (385, 330) on internal:testid=[data-testid="todo-item"s] >> nth=1 >> internal:role=checkbox
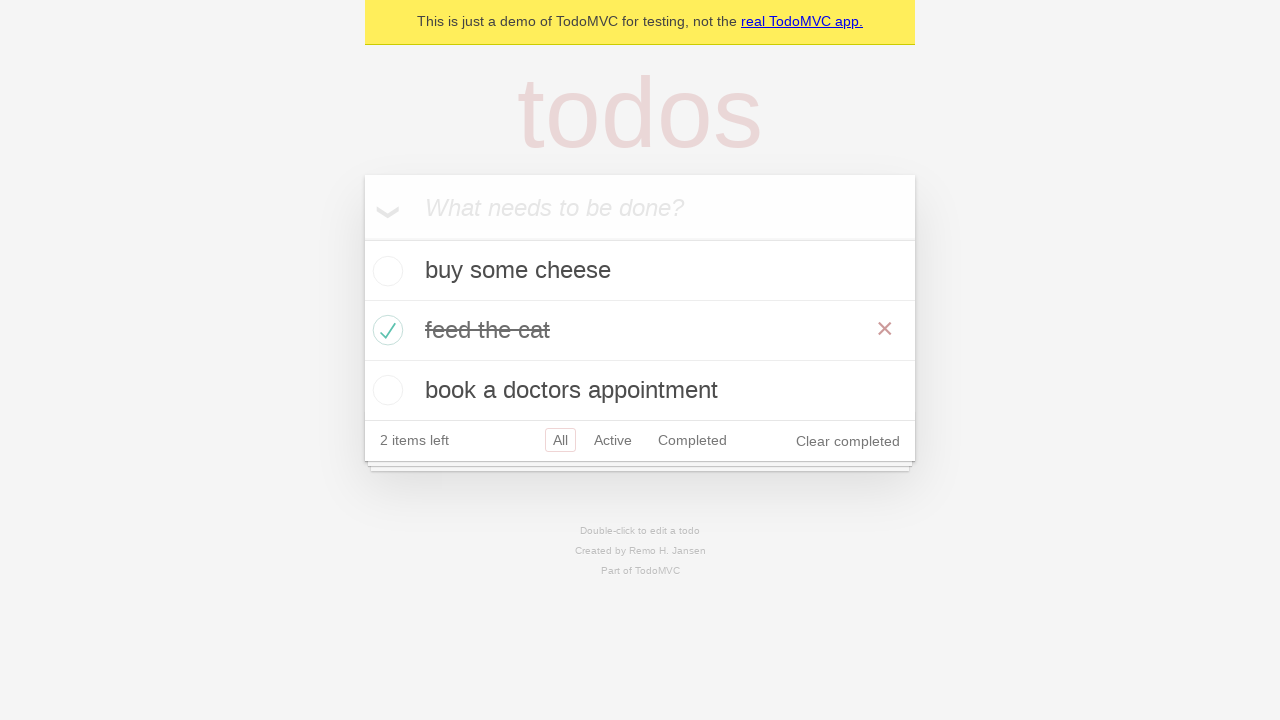

Clicked 'Clear completed' button to remove completed items at (848, 441) on internal:role=button[name="Clear completed"i]
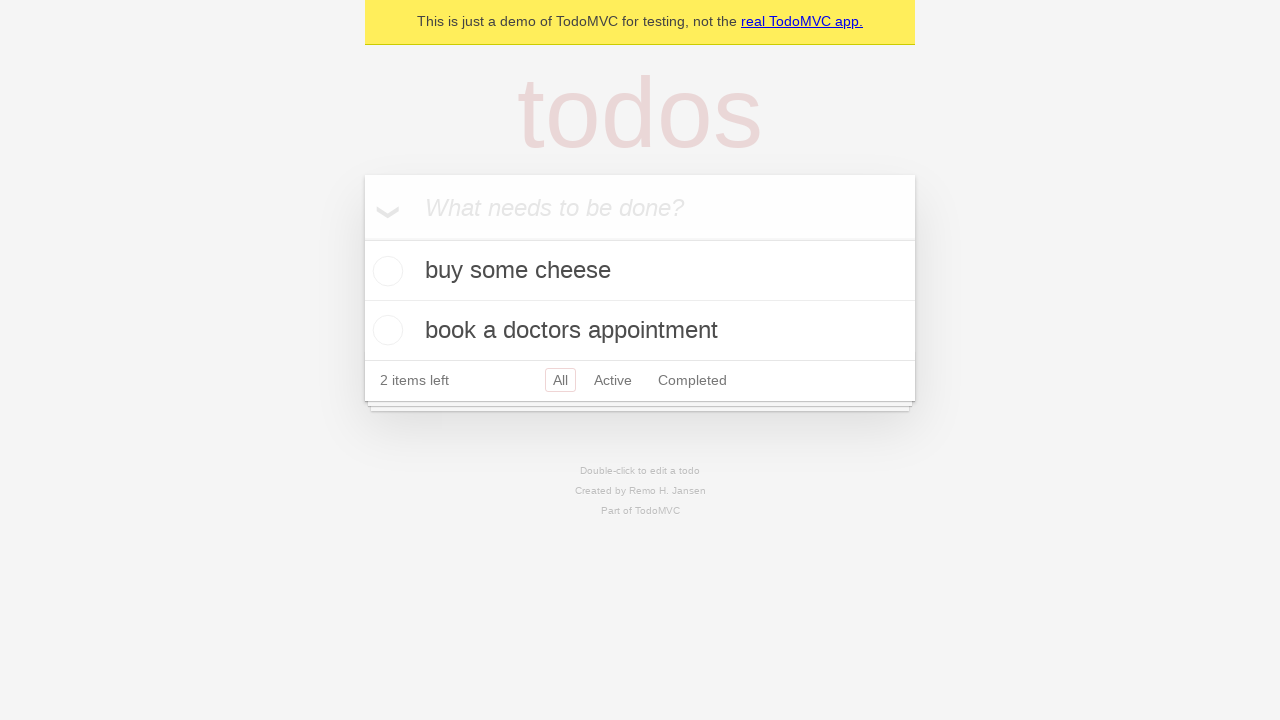

Verified that only 2 todo items remain after clearing completed items
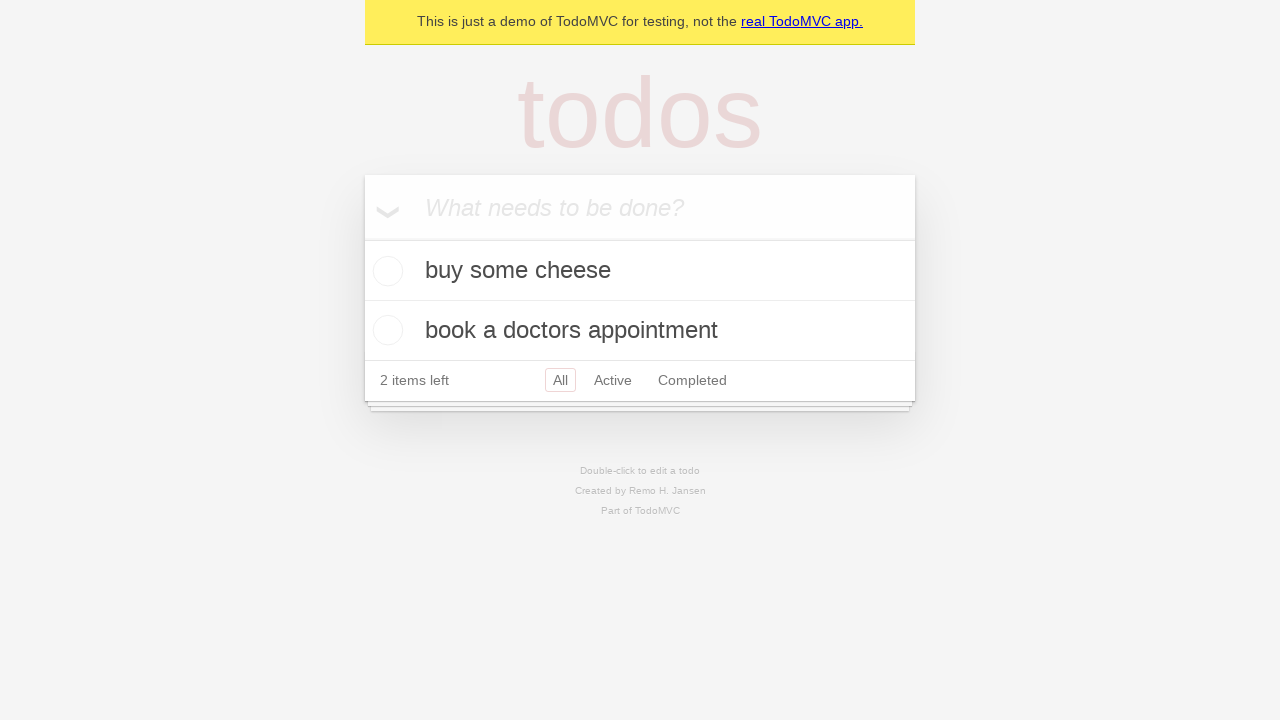

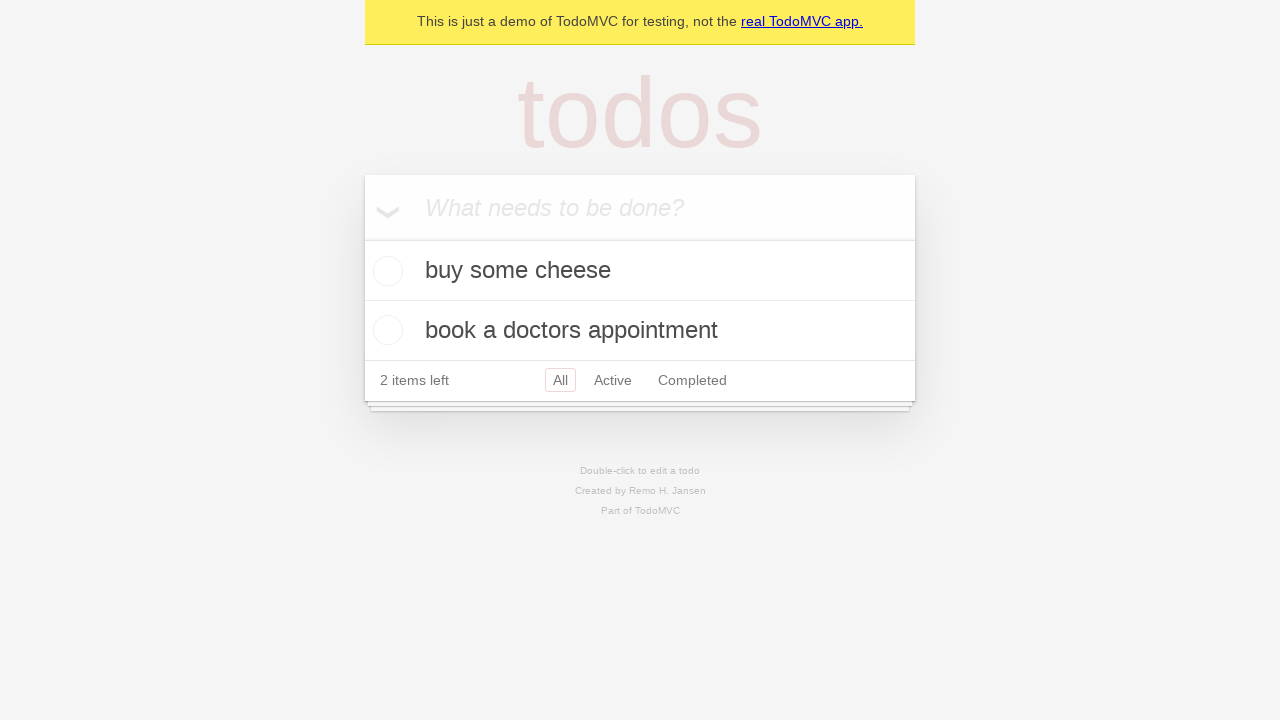